Tests hover functionality by hovering over the "Products" navigation link, then clicking on "Automate" option, and verifying the URL contains "automate".

Starting URL: https://www.browserstack.com/

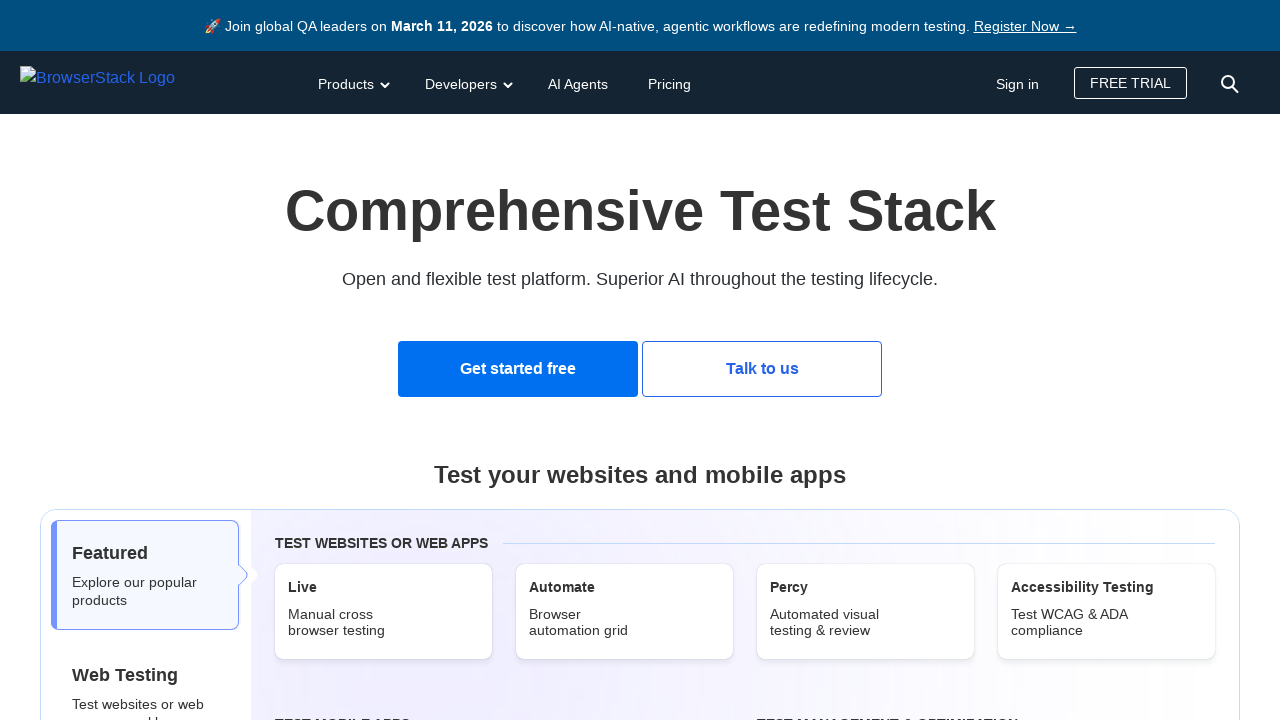

Hovered over Products navigation link at (352, 82) on #products-dd-toggle
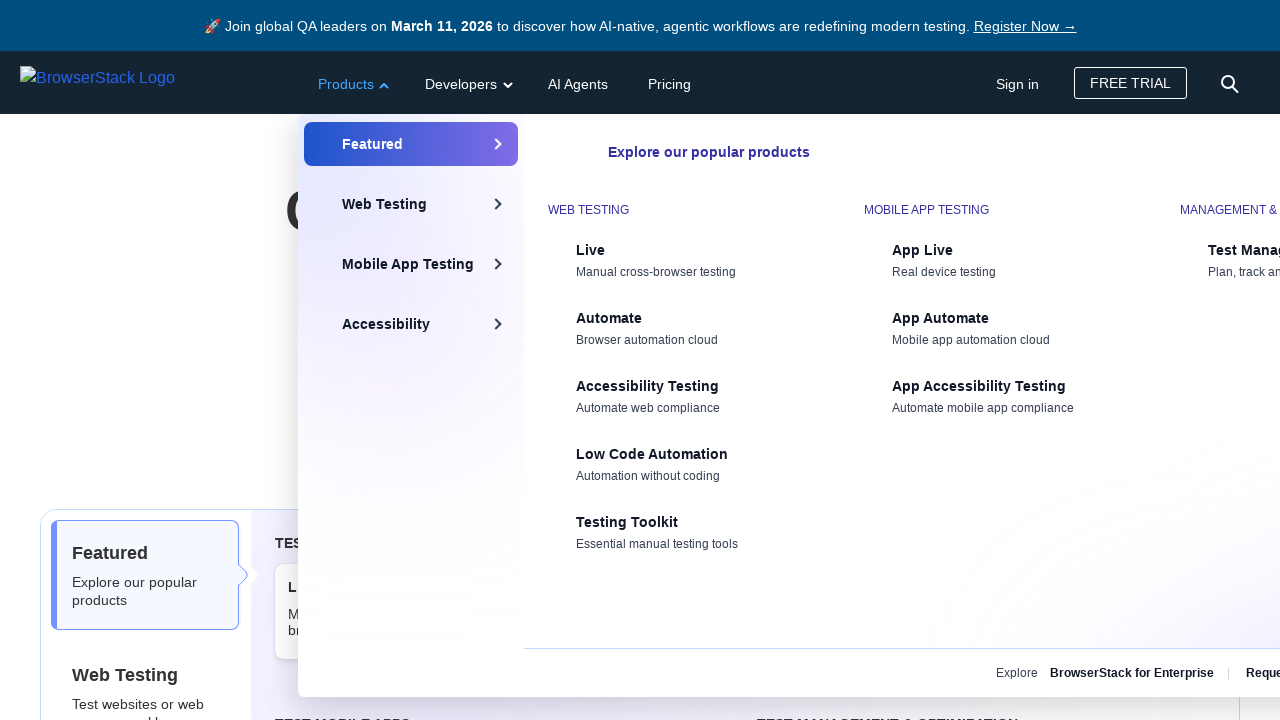

Clicked on Automate option from Products dropdown at (696, 318) on xpath=//*[text()='Automate']
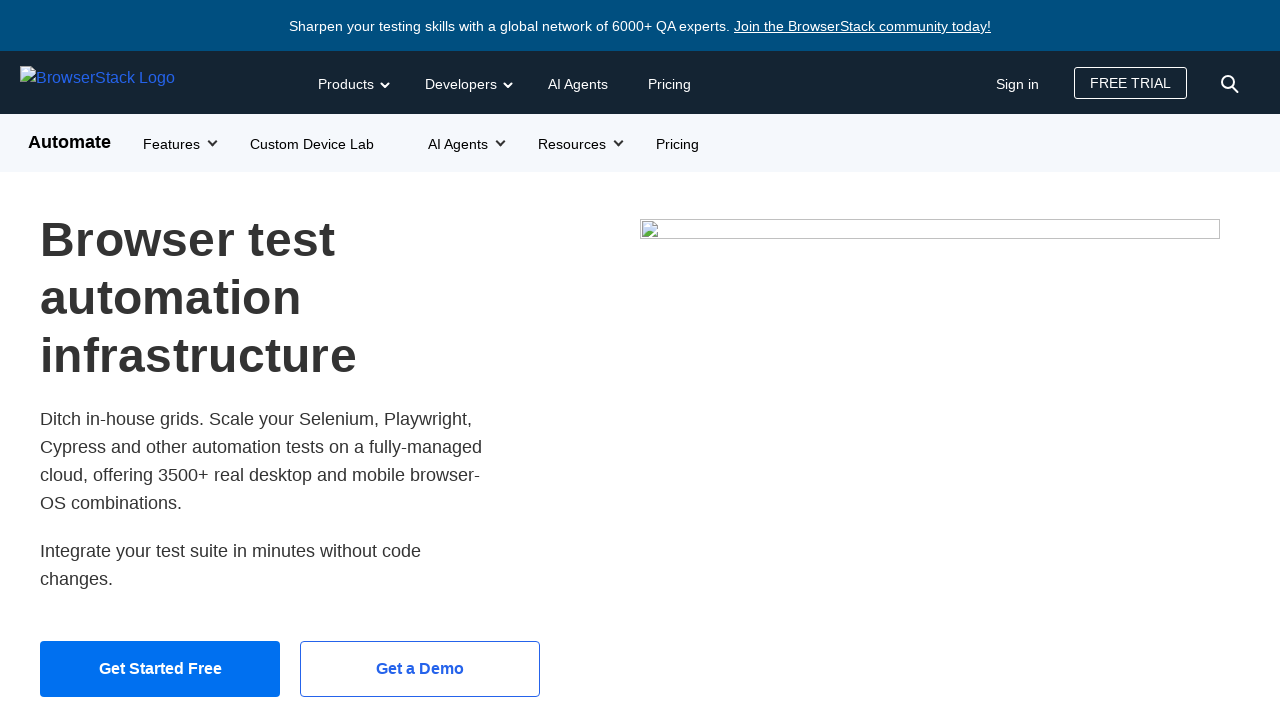

Navigated to Automate page and URL contains 'automate'
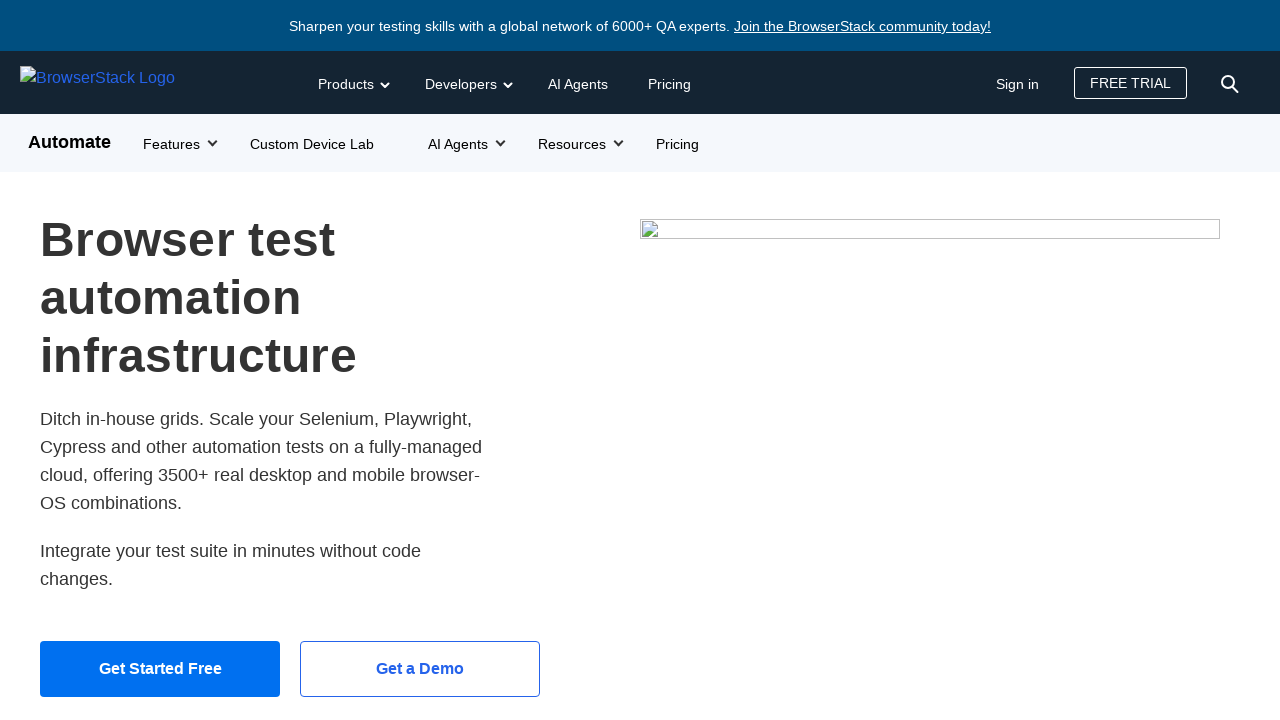

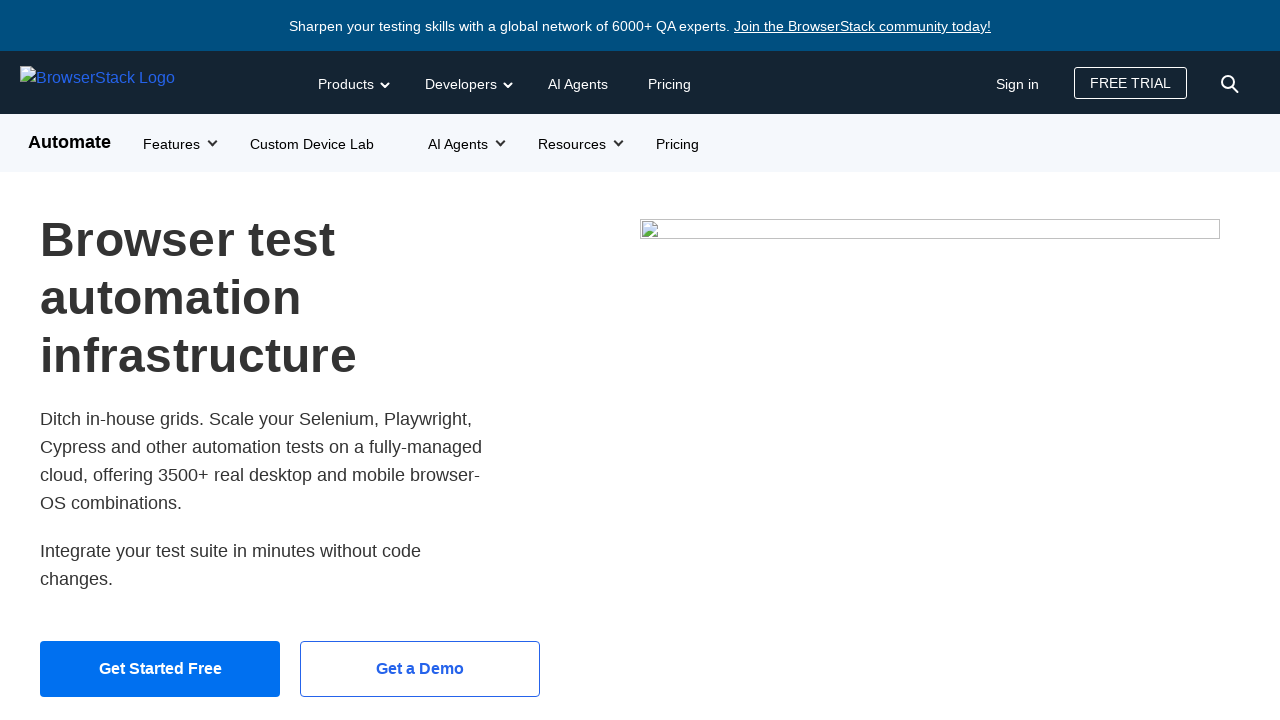